Tests static dropdown selection functionality using different selection methods (by index, value, and visible text)

Starting URL: https://the-internet.herokuapp.com/dropdown

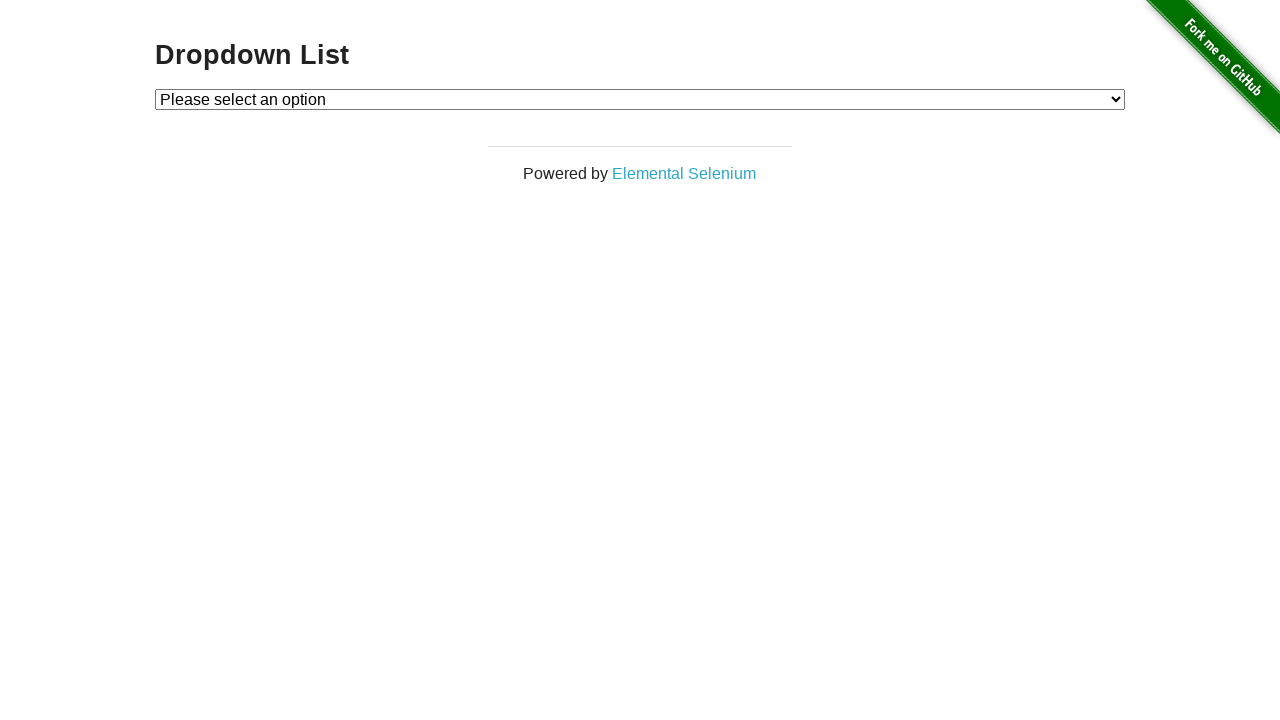

Selected dropdown option by index 1 (Option 1) on #dropdown
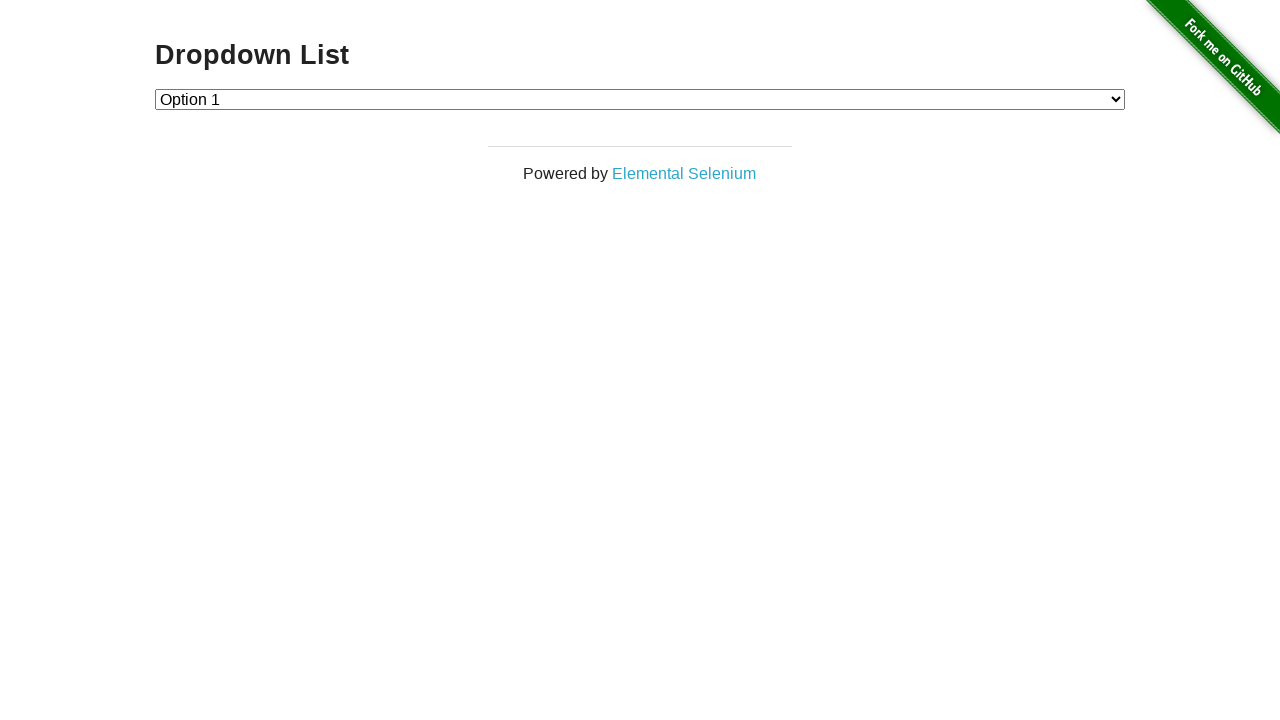

Selected dropdown option by index 2 (Option 2) on #dropdown
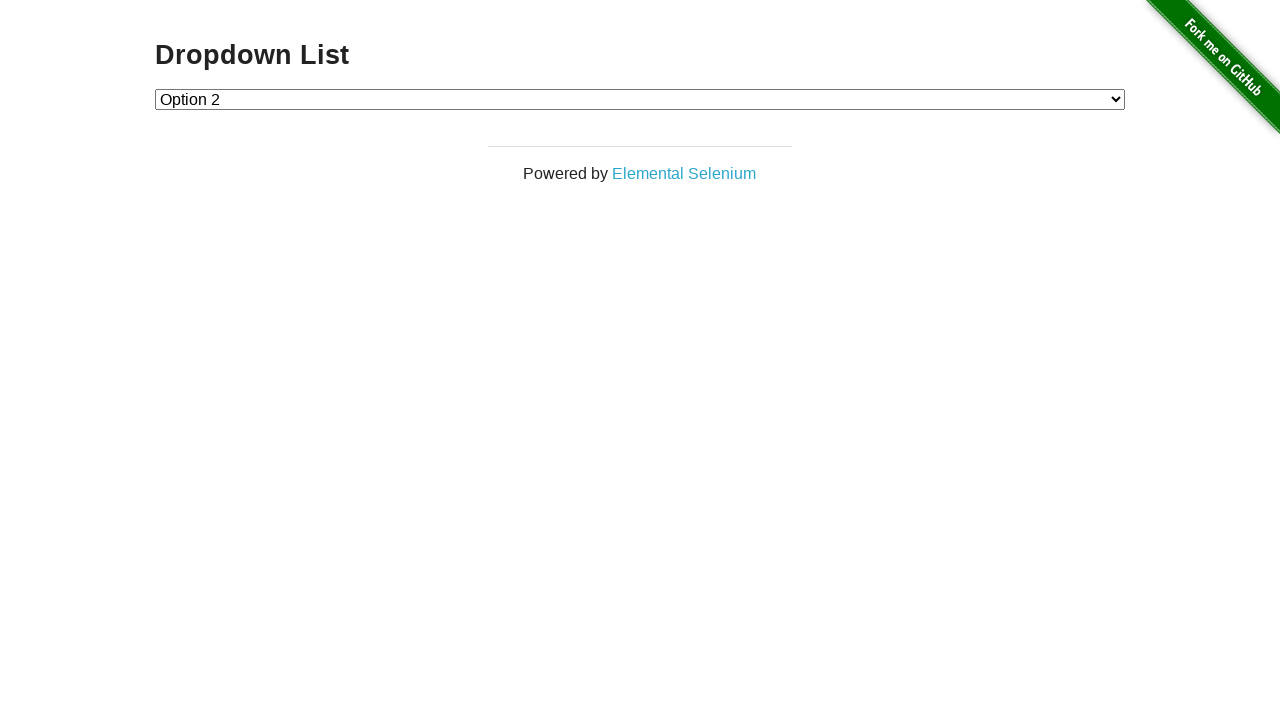

Selected dropdown option by value '1' on #dropdown
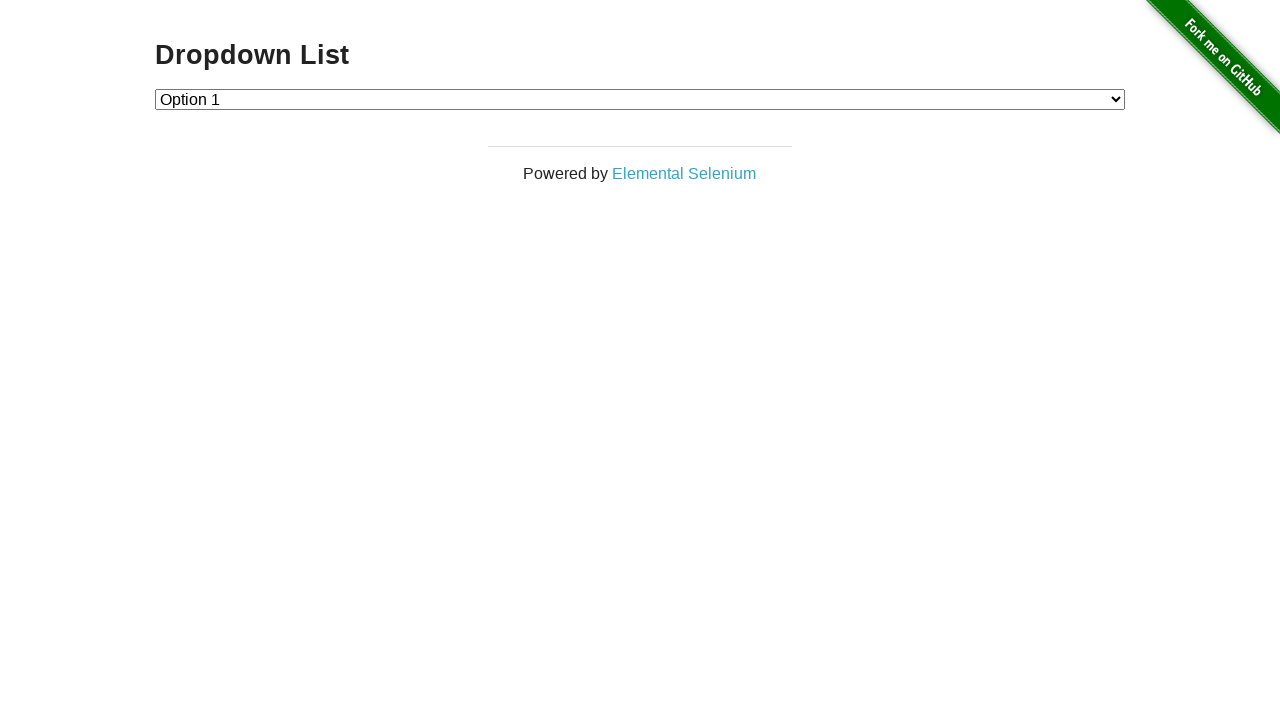

Selected dropdown option by value '2' on #dropdown
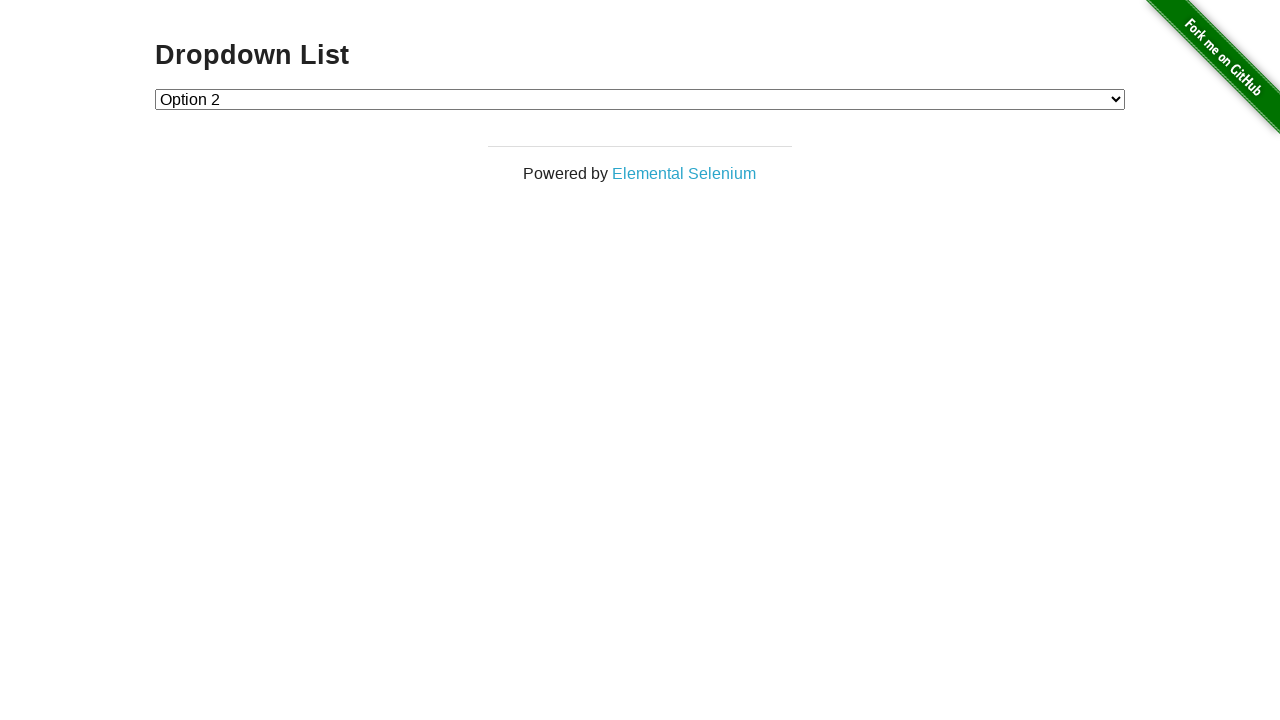

Selected dropdown option by visible text 'Option 1' on #dropdown
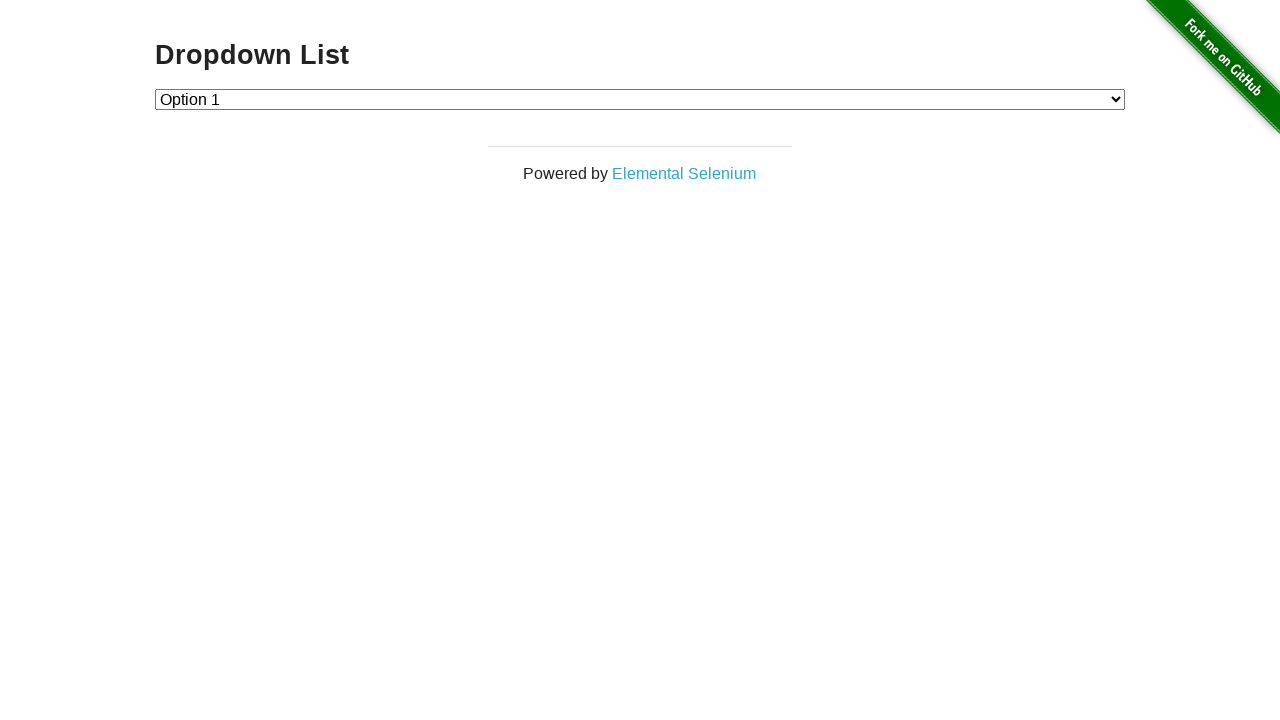

Selected dropdown option by visible text 'Option 2' on #dropdown
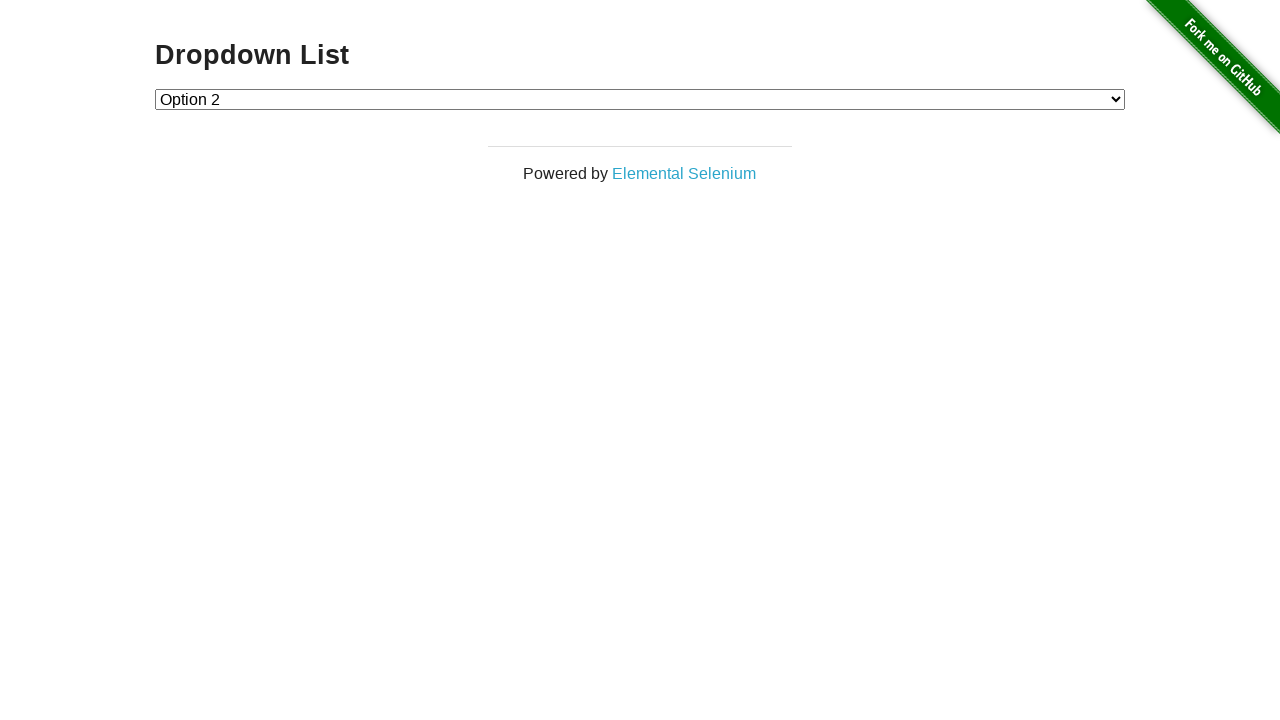

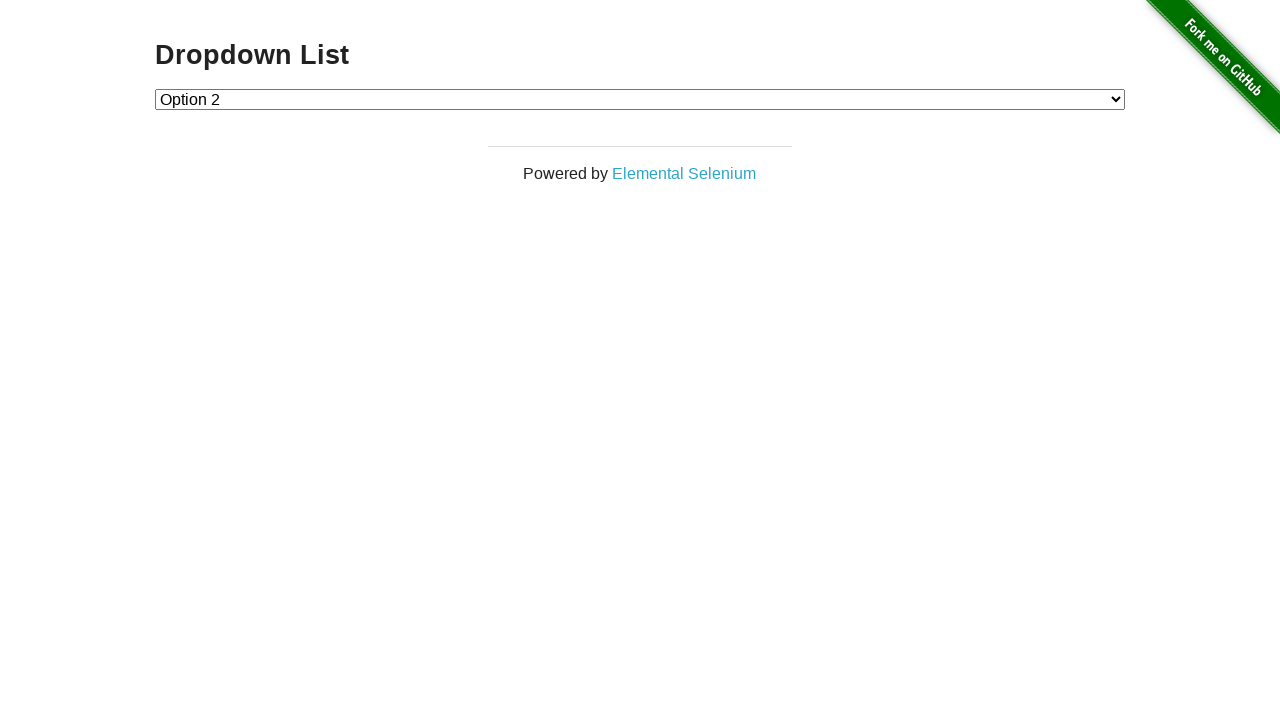